Tests dropdown selection functionality by navigating to dropdown page and selecting option one

Starting URL: https://the-internet.herokuapp.com/

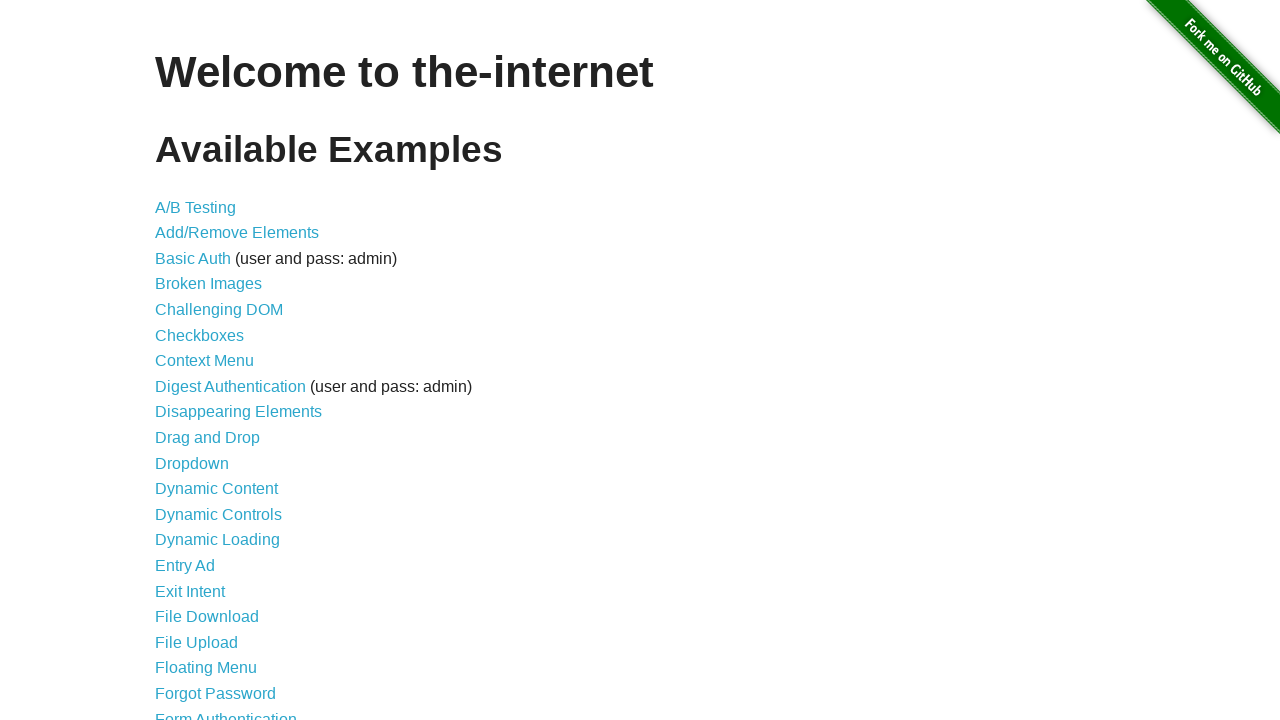

Clicked on Dropdown link from home page at (192, 463) on a[href='/dropdown']
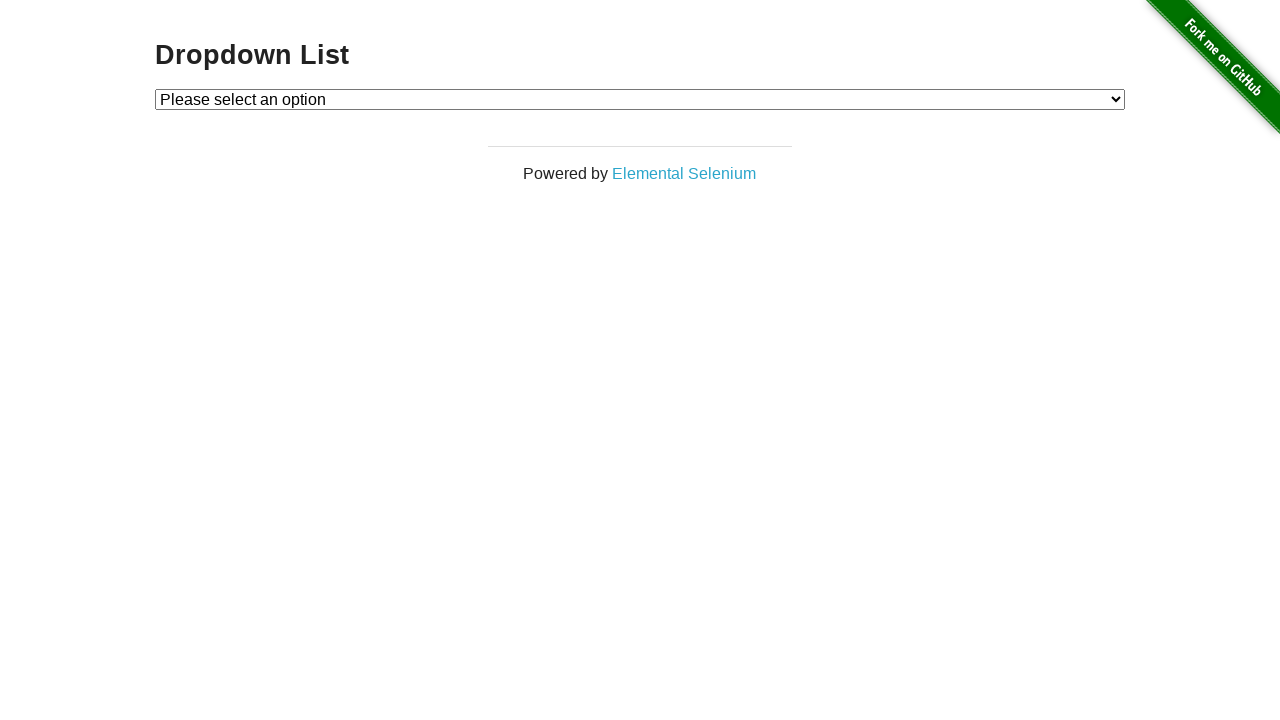

Selected Option 1 from the dropdown on #dropdown
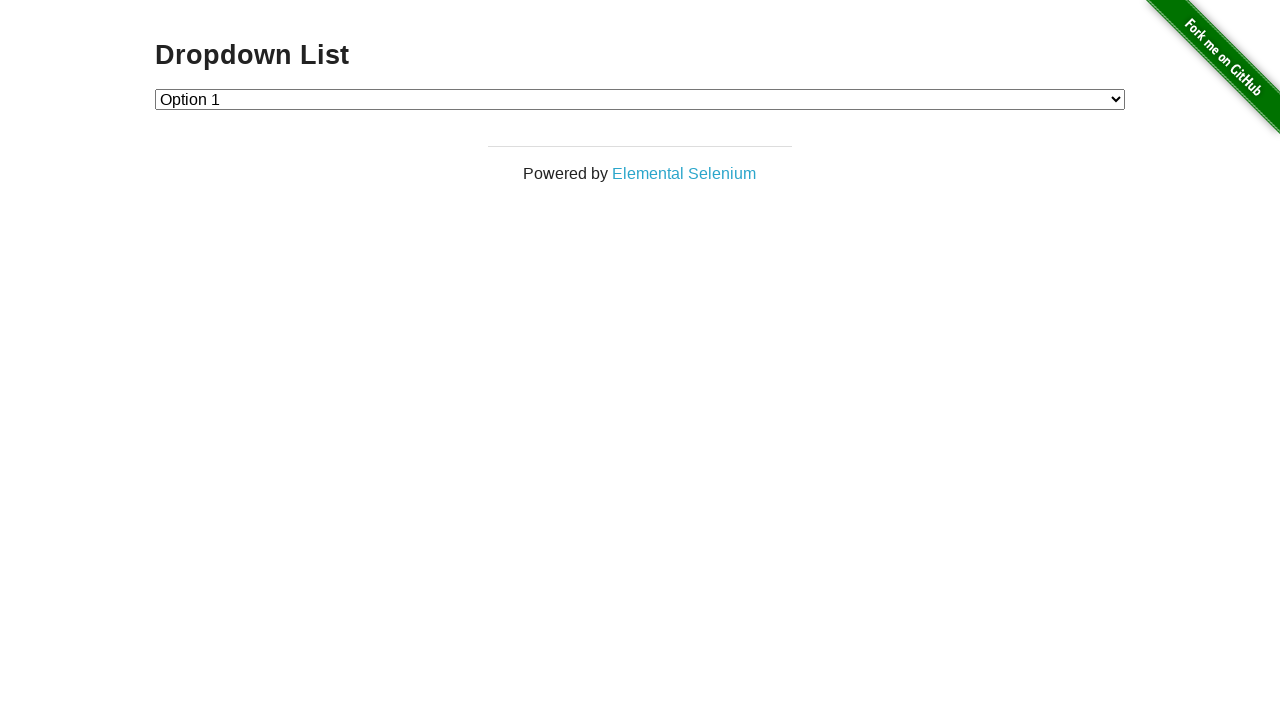

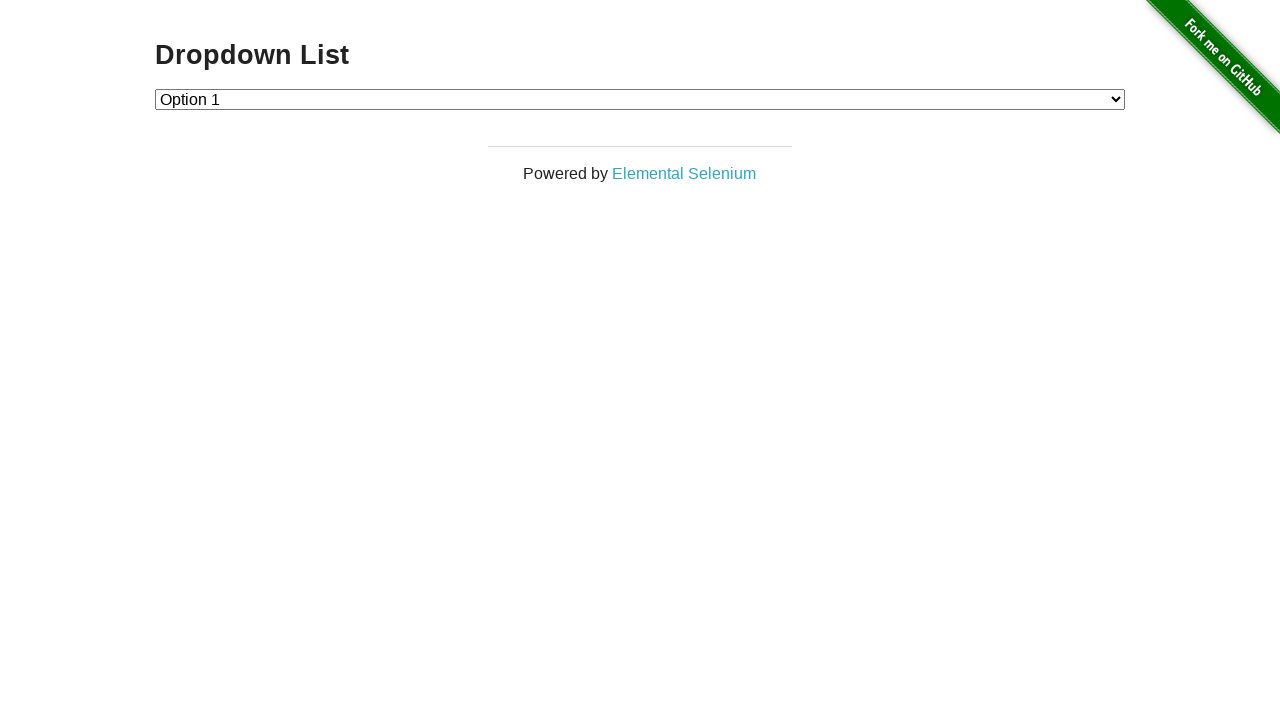